Tests dynamic radio button selection by iterating through a group of radio buttons and clicking the one with a specific value ("Milk").

Starting URL: http://www.echoecho.com/htmlforms10.htm

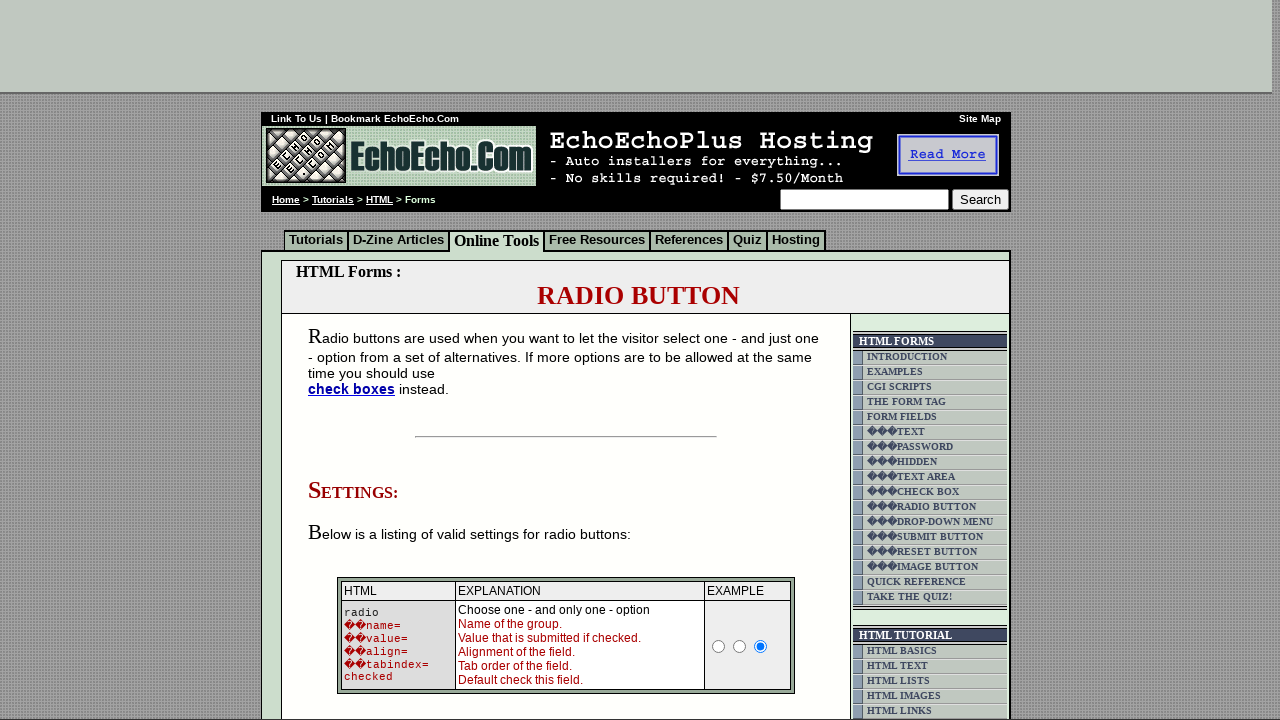

Waited for radio buttons with name 'group1' to be present
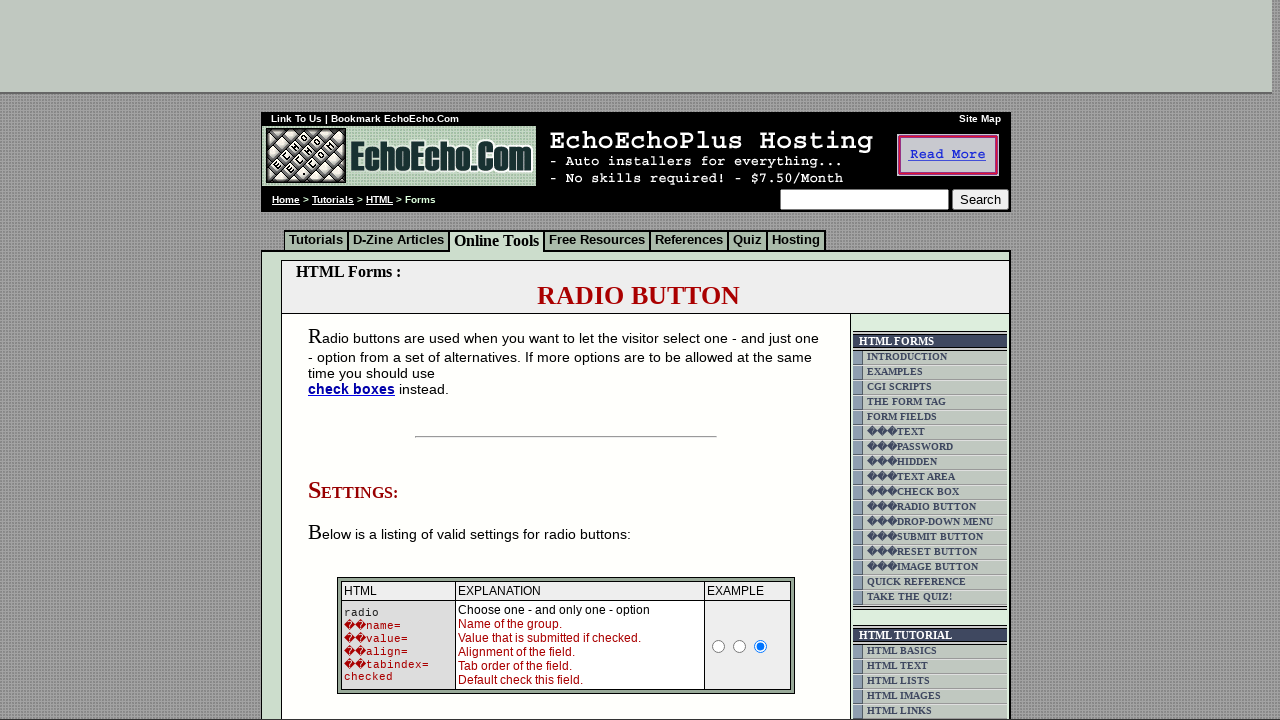

Located all radio buttons in group1
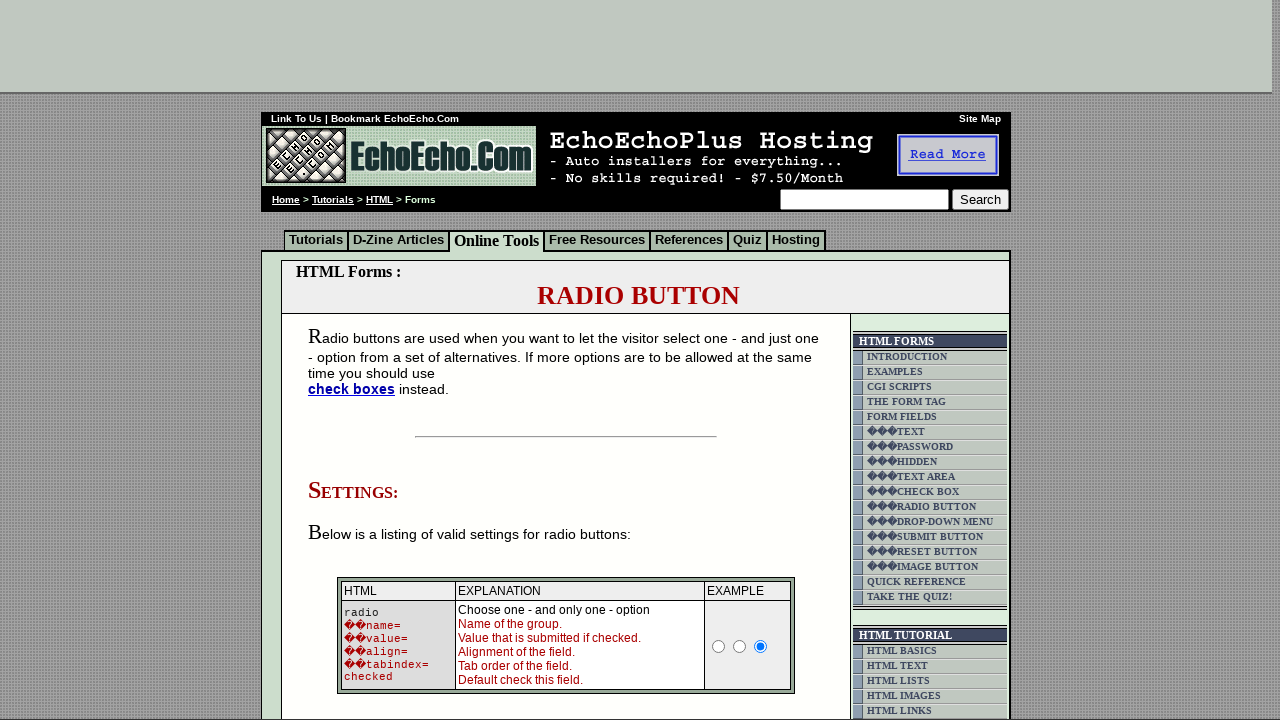

Counted 3 radio buttons in the group
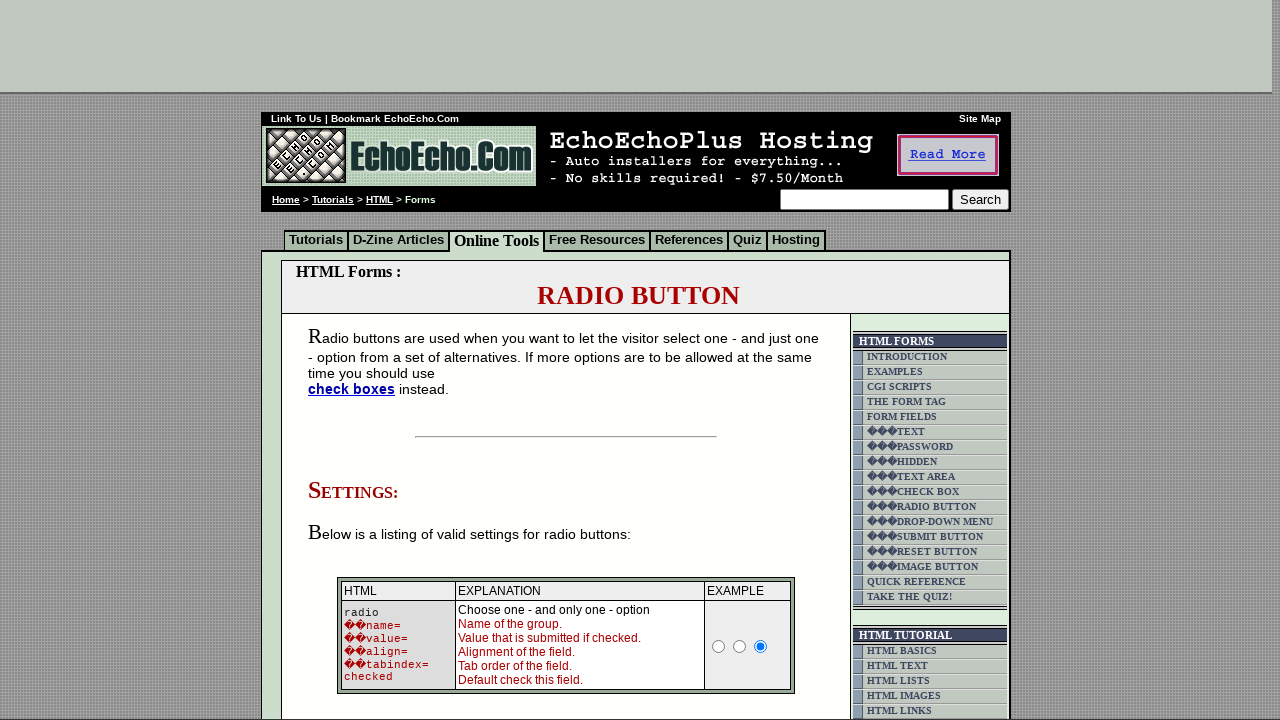

Retrieved radio button at index 0
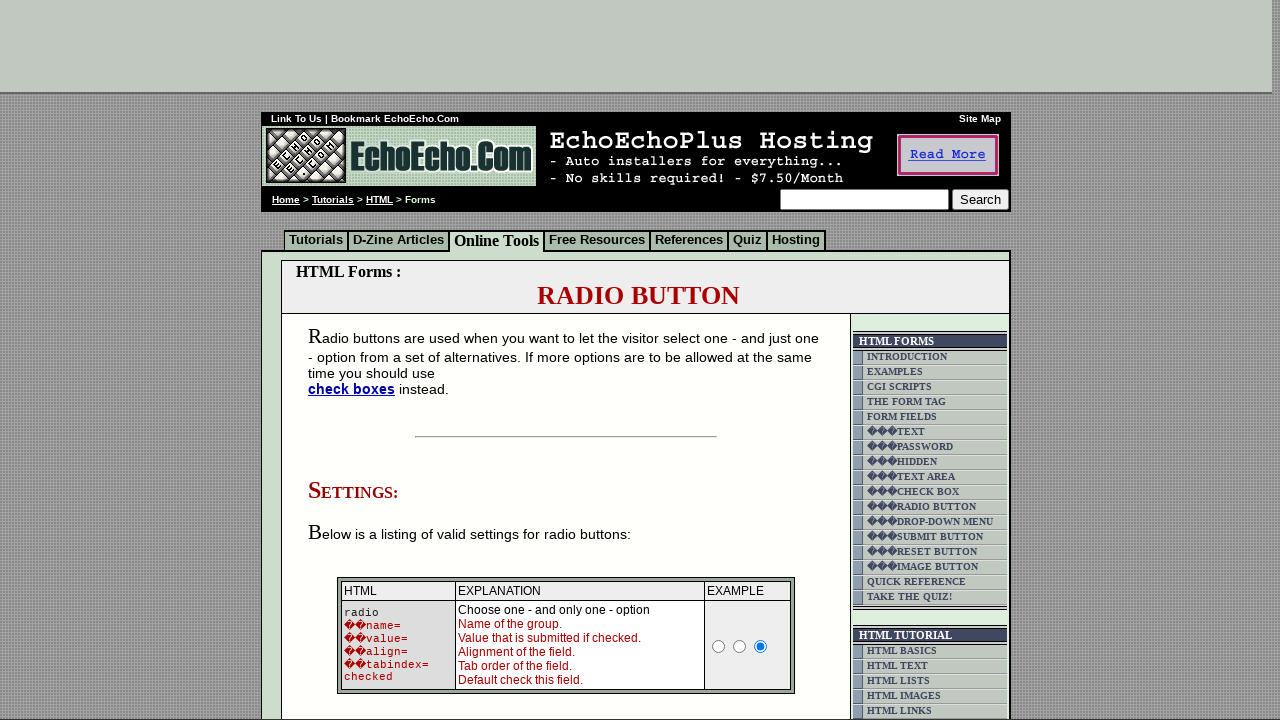

Got value attribute of radio button: 'Milk'
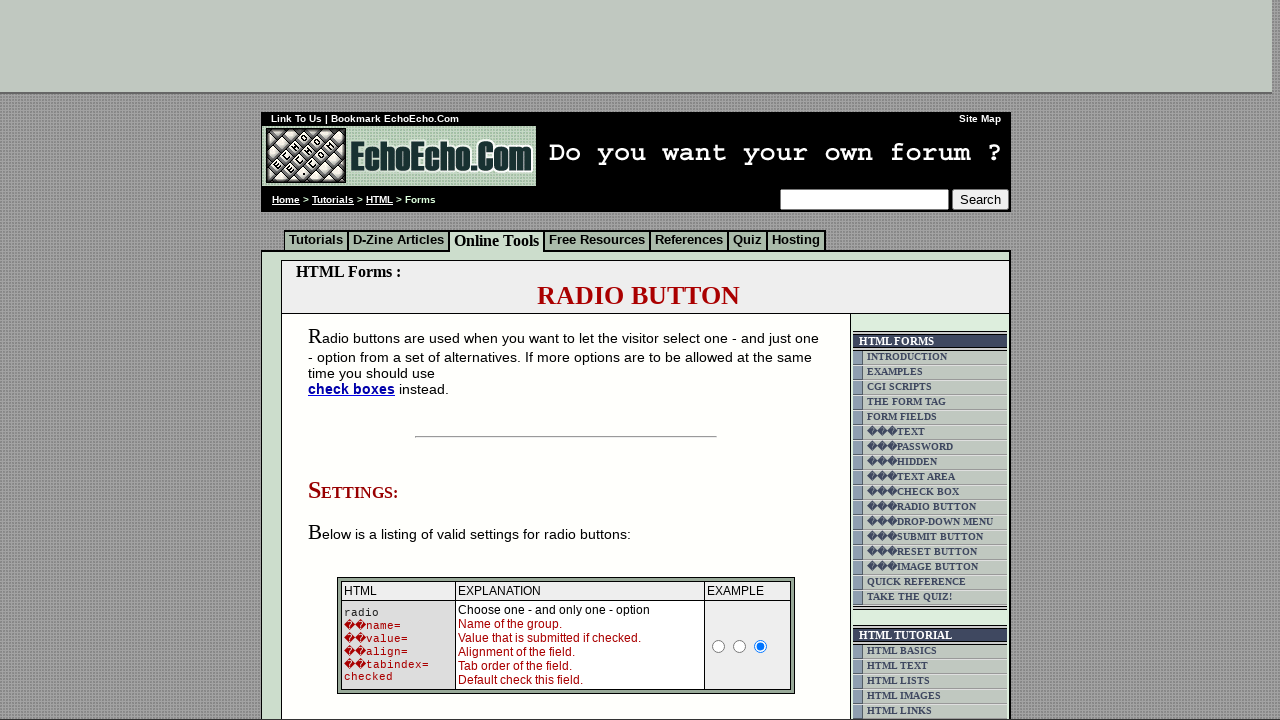

Clicked the radio button with value 'Milk' at (356, 360) on input[name='group1'] >> nth=0
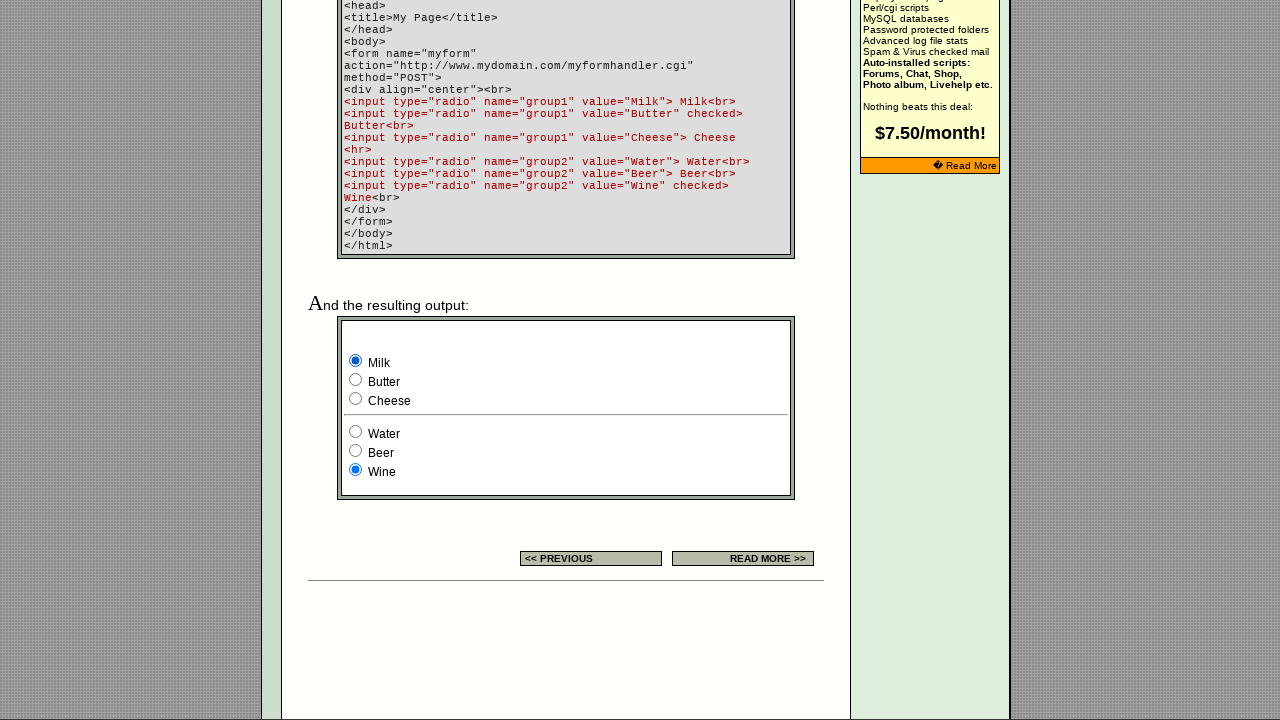

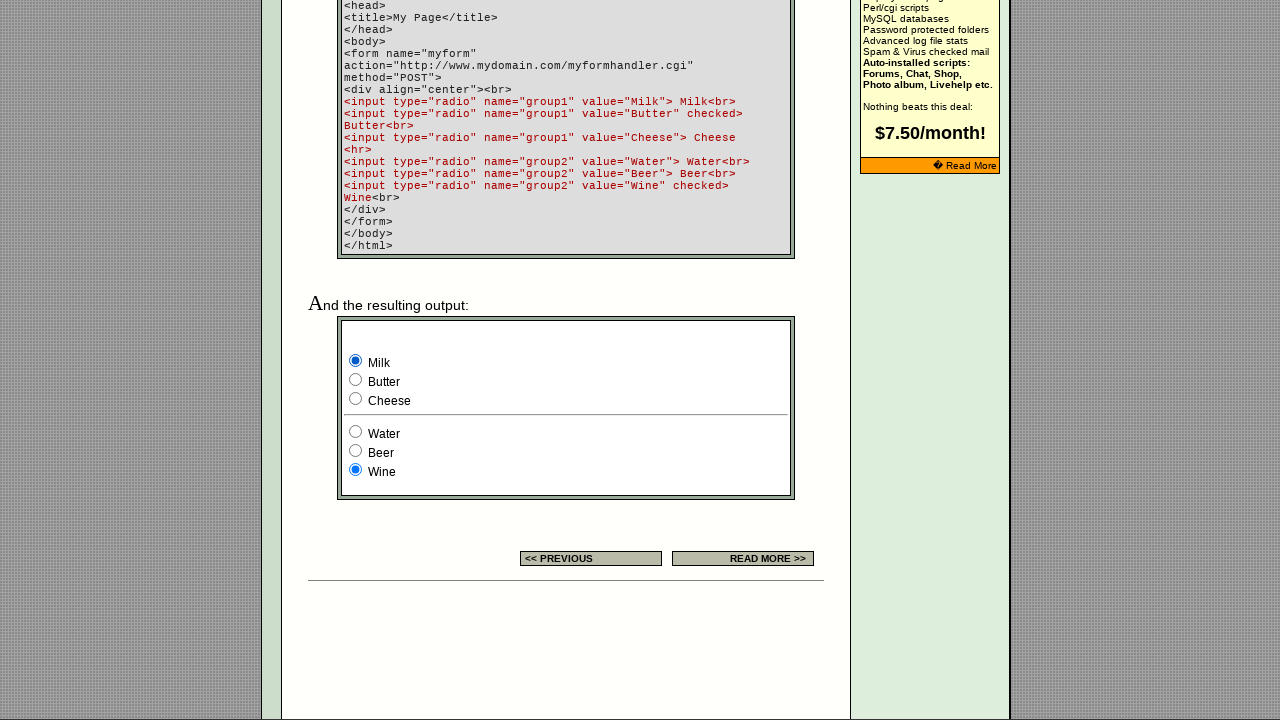